Tests clearing the complete state of all items by checking and then unchecking the toggle all checkbox

Starting URL: https://demo.playwright.dev/todomvc

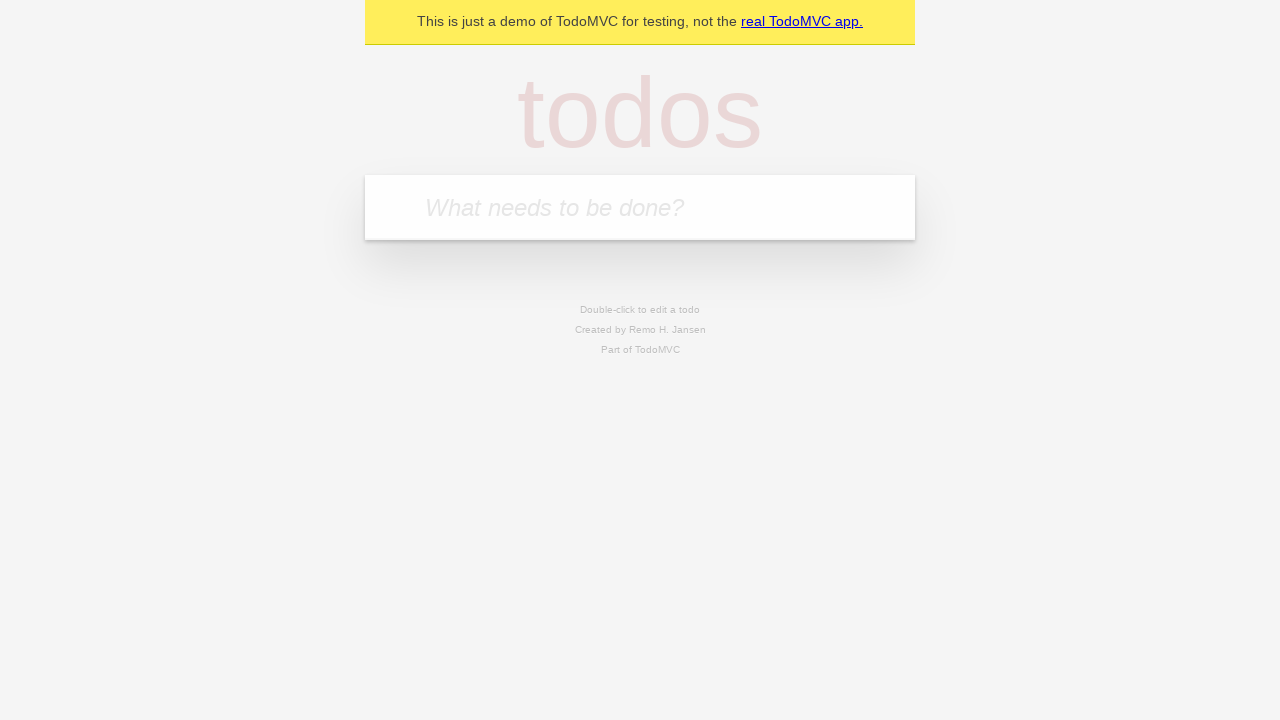

Filled todo input with 'buy some cheese' on internal:attr=[placeholder="What needs to be done?"i]
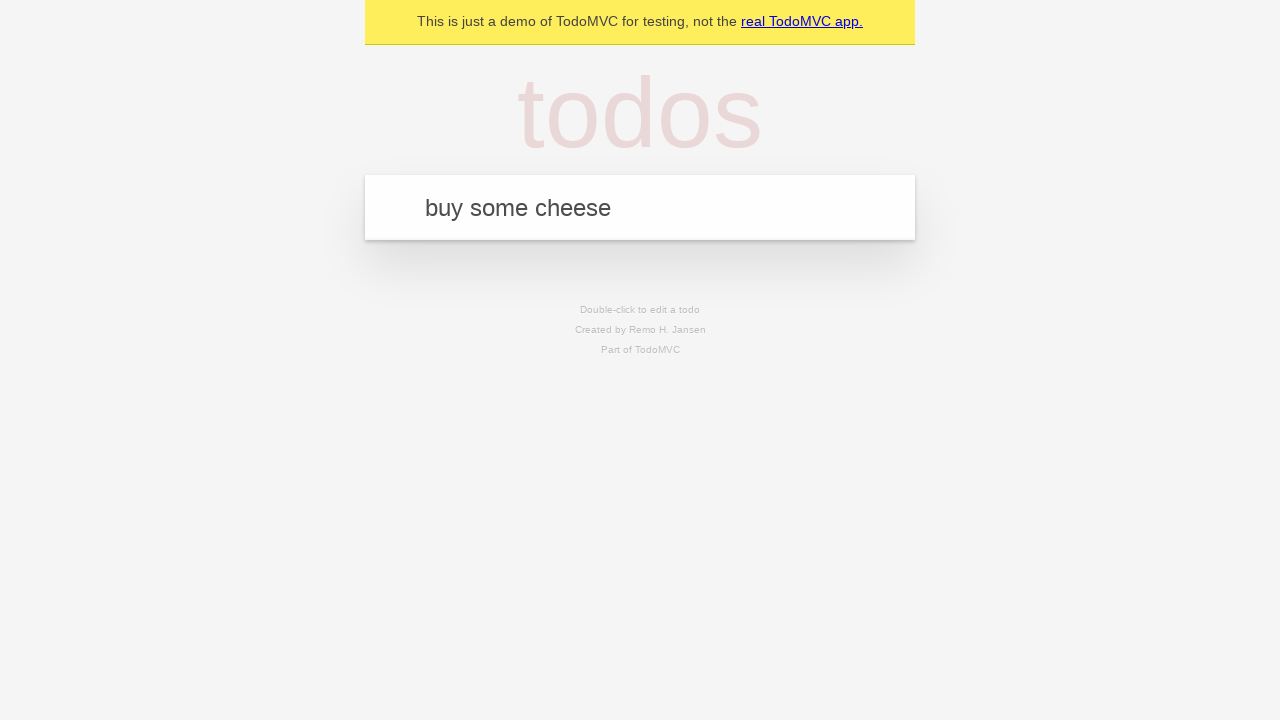

Pressed Enter to create first todo on internal:attr=[placeholder="What needs to be done?"i]
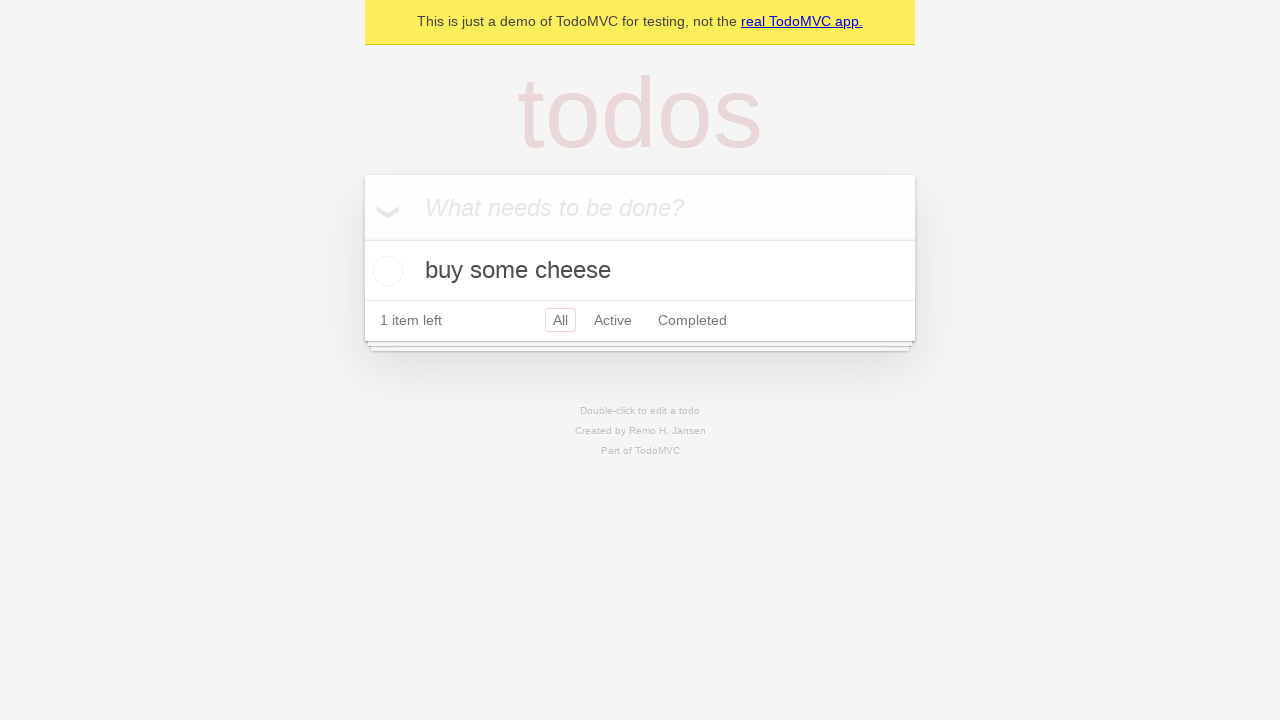

Filled todo input with 'feed the cat' on internal:attr=[placeholder="What needs to be done?"i]
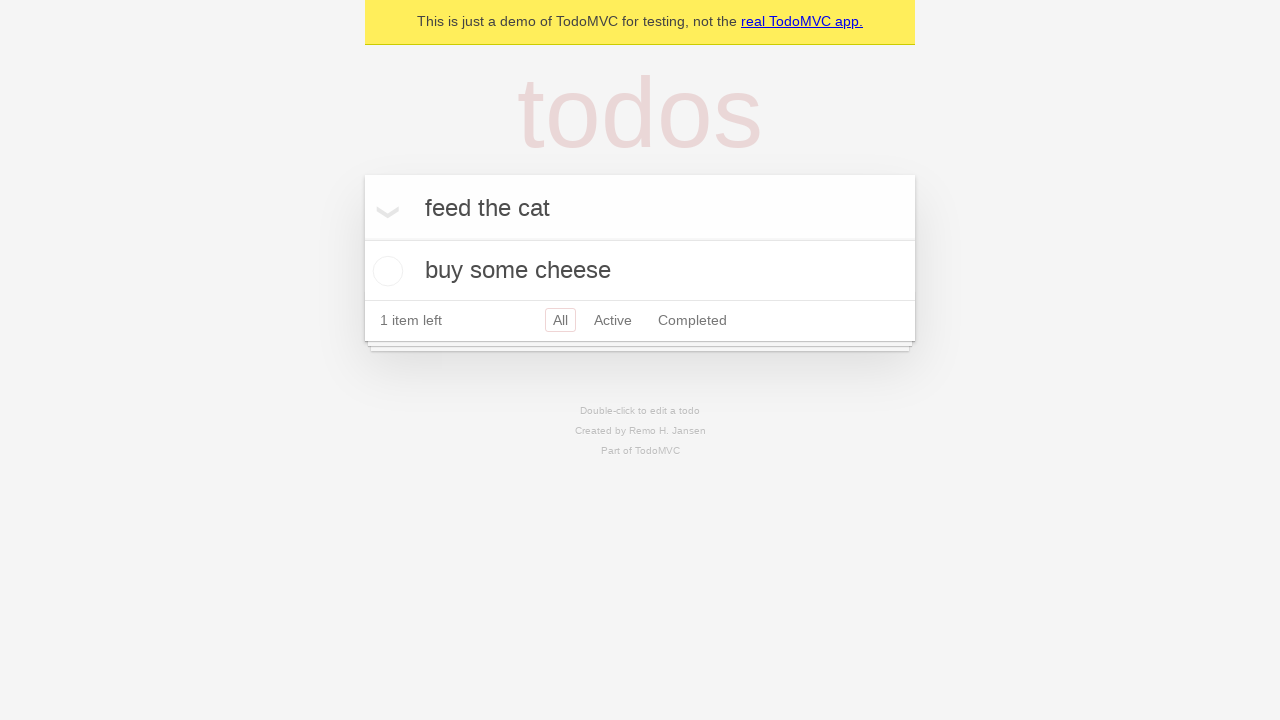

Pressed Enter to create second todo on internal:attr=[placeholder="What needs to be done?"i]
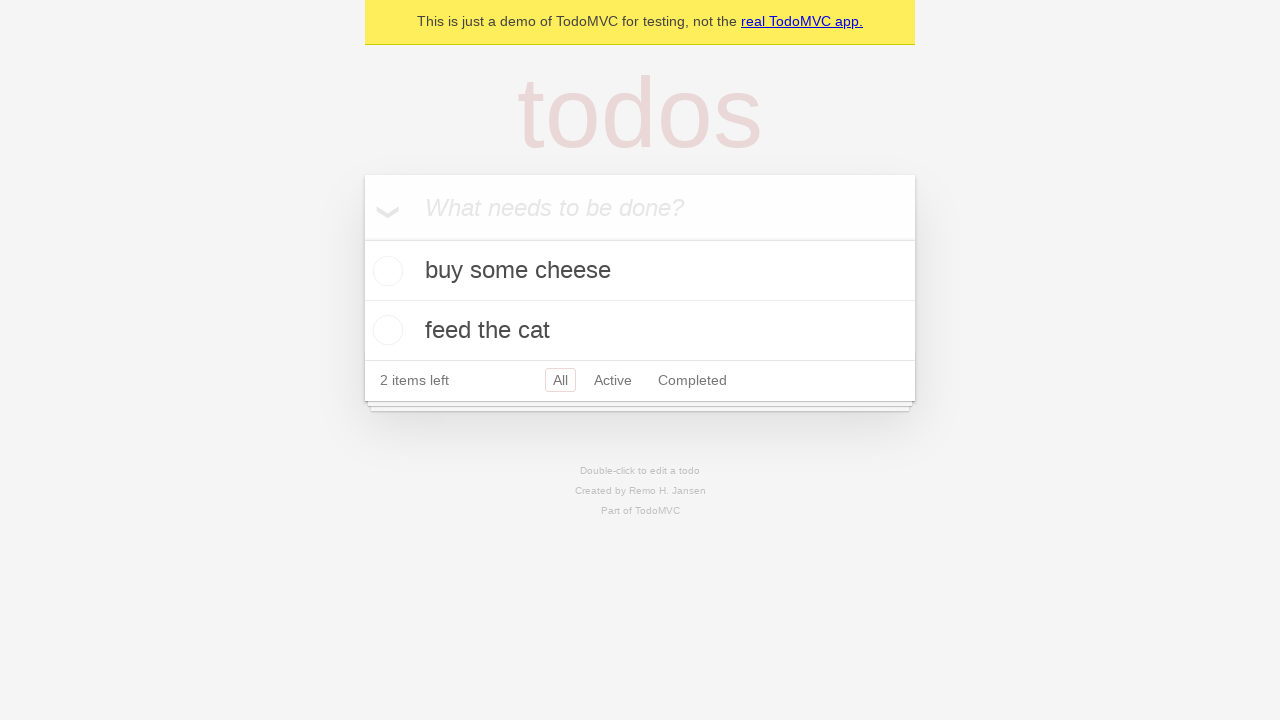

Filled todo input with 'book a doctors appointment' on internal:attr=[placeholder="What needs to be done?"i]
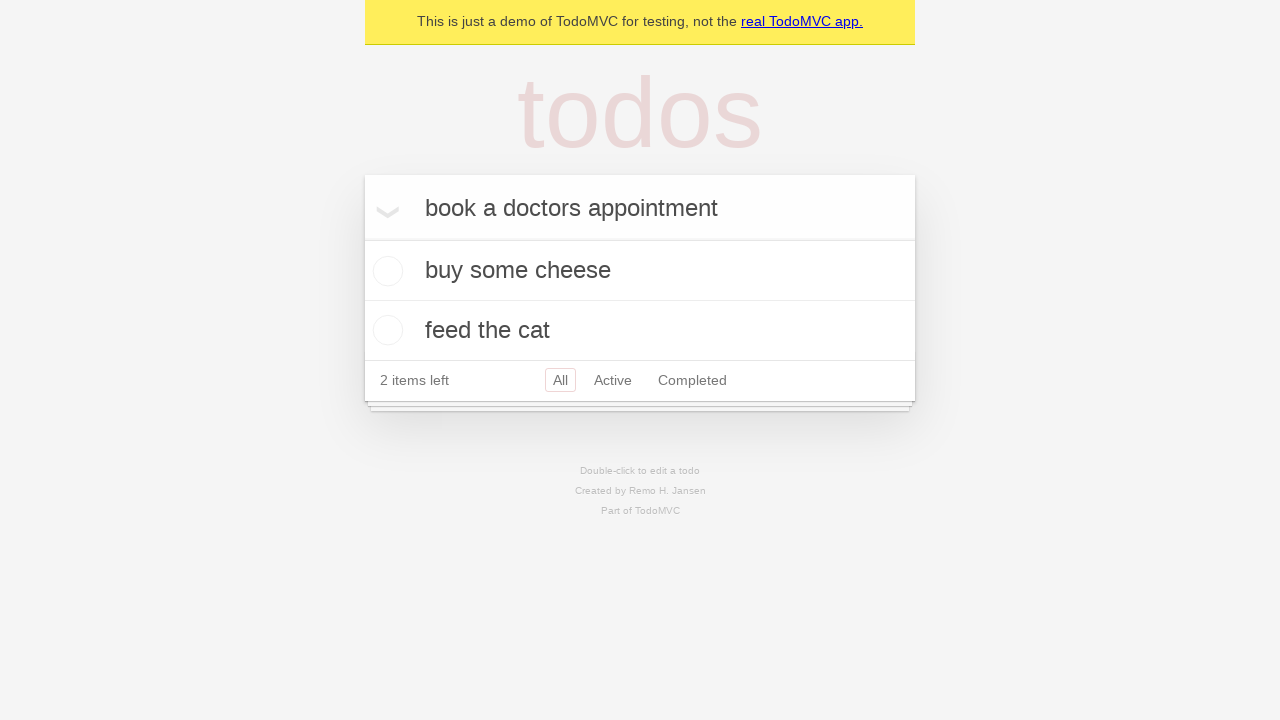

Pressed Enter to create third todo on internal:attr=[placeholder="What needs to be done?"i]
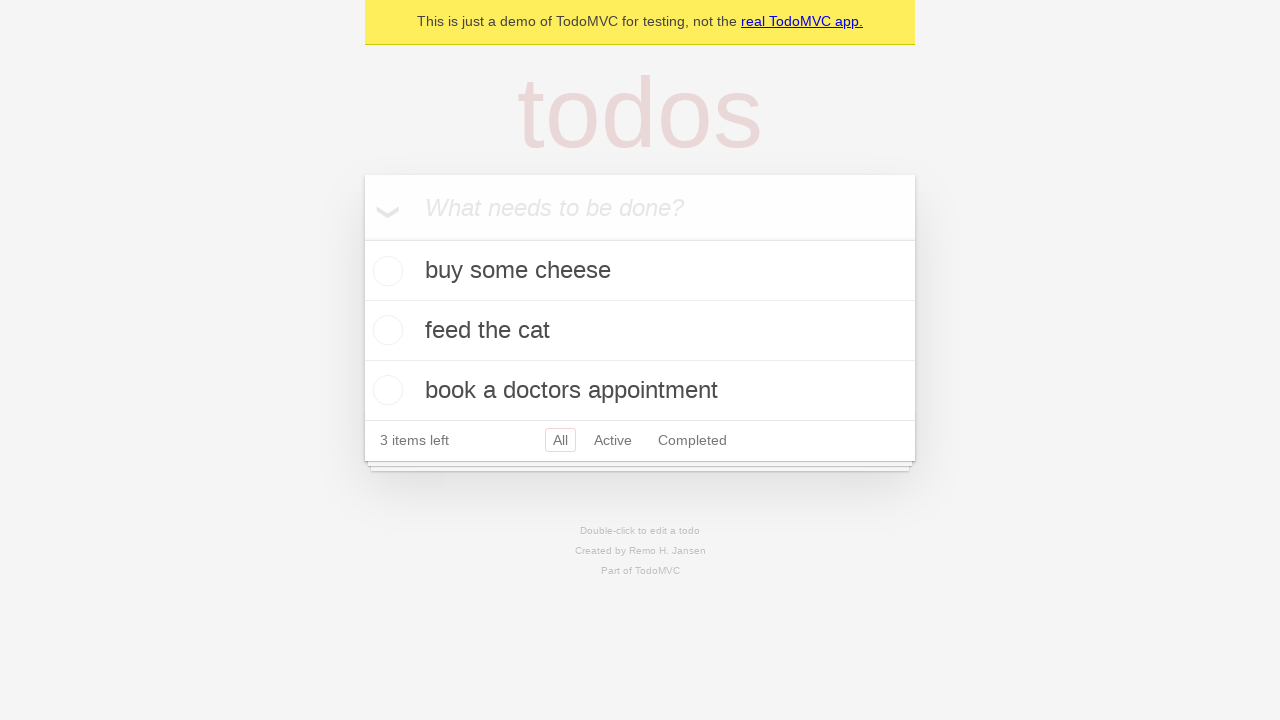

Waited for third todo to be created
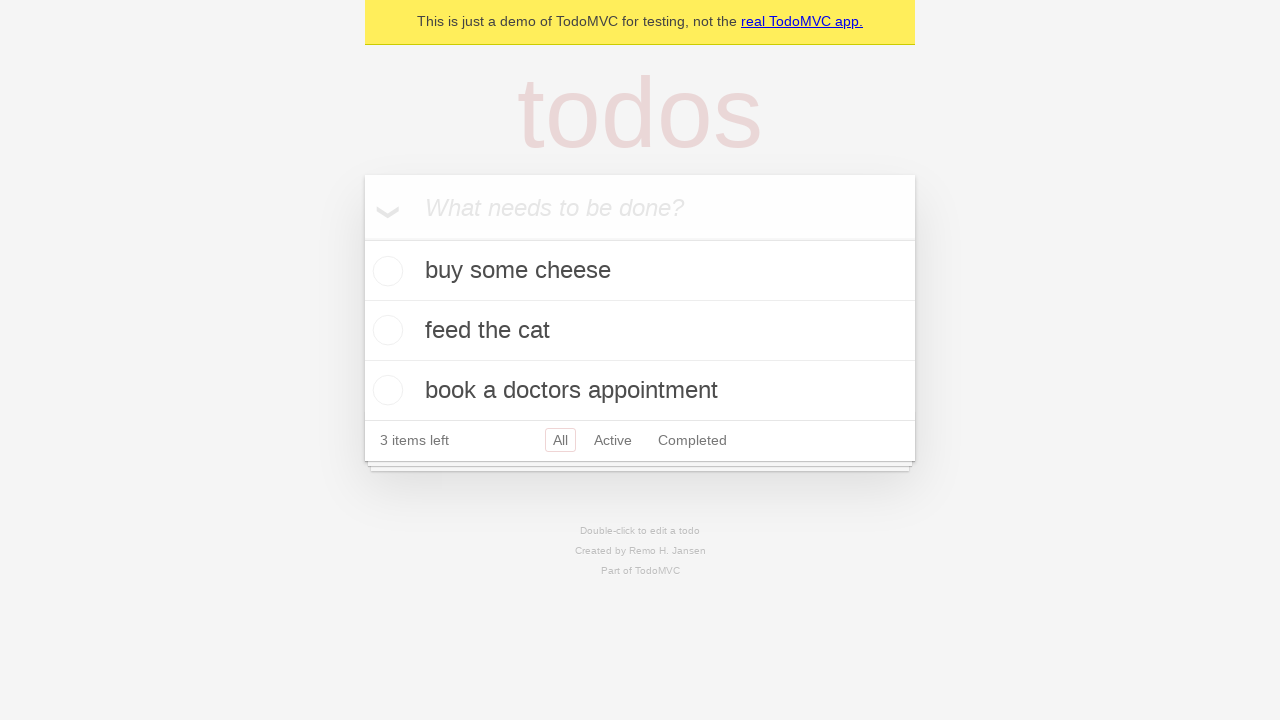

Clicked toggle all checkbox to mark all todos as complete at (362, 238) on internal:label="Mark all as complete"i
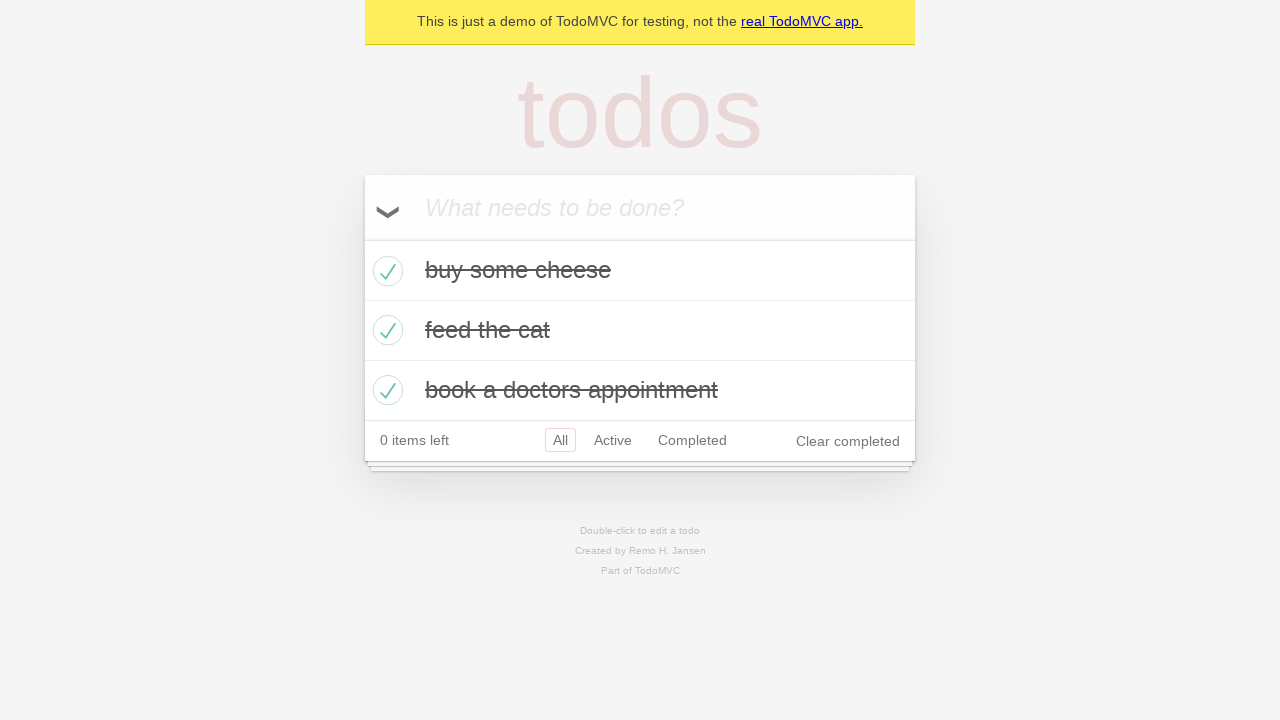

Unchecked toggle all checkbox to clear complete state of all todos at (362, 238) on internal:label="Mark all as complete"i
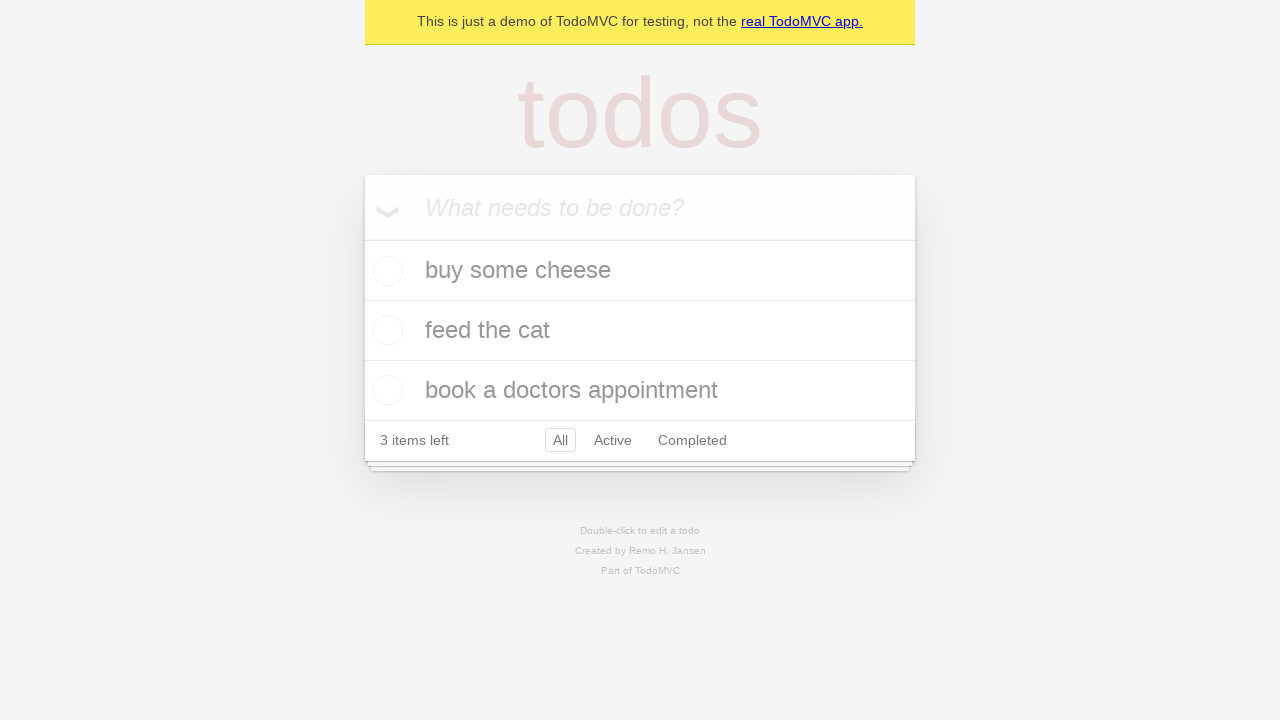

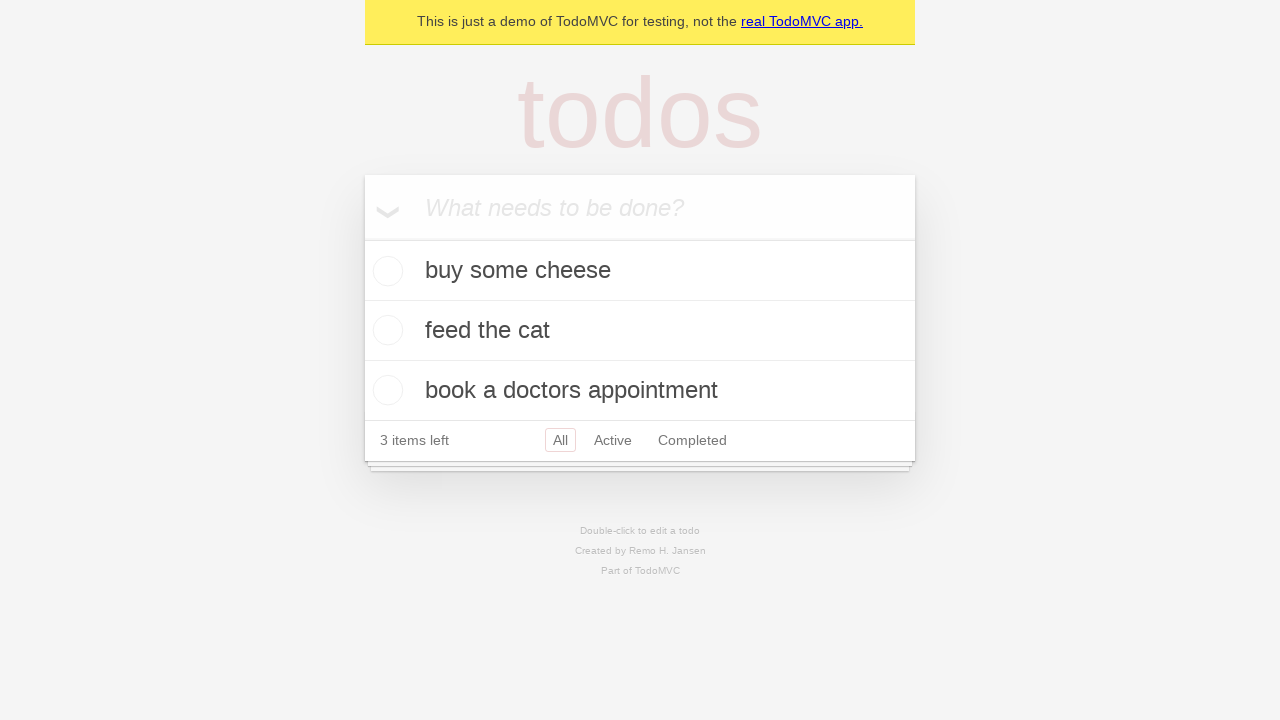